Navigates to the Turkish news website Gazete Pusula homepage

Starting URL: https://www.gazetepusula.net

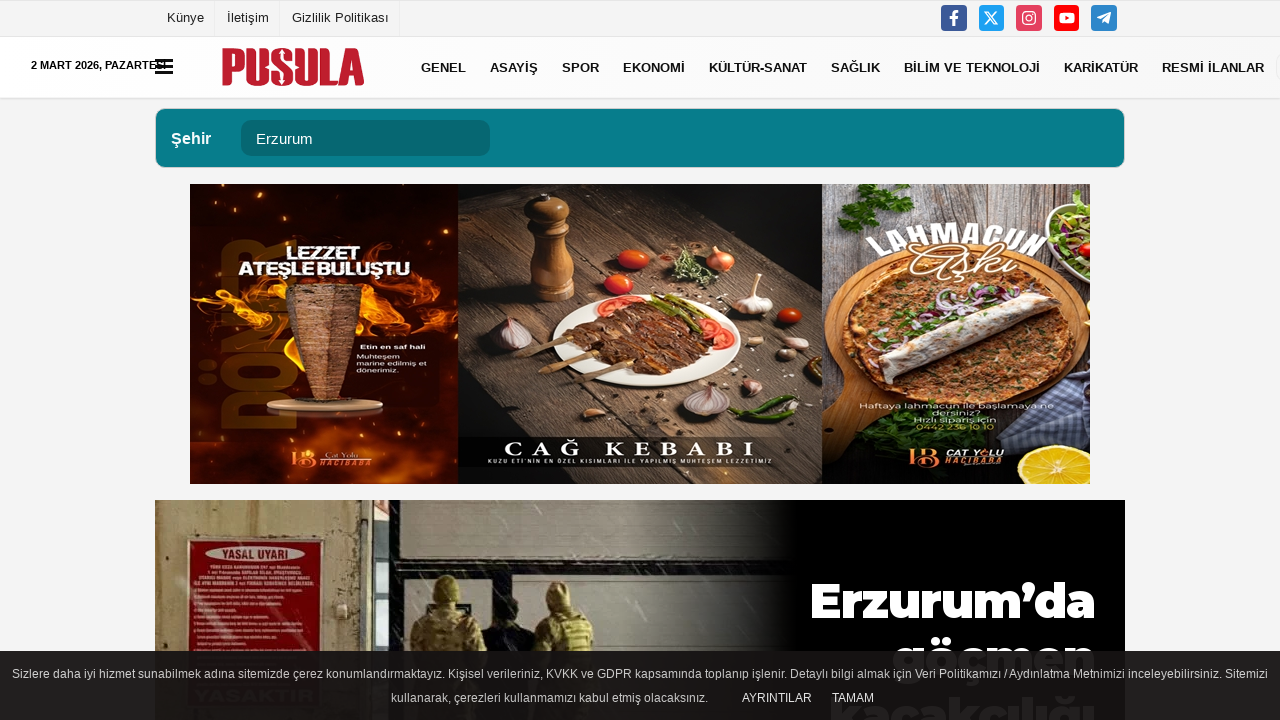

Waited for Gazete Pusula homepage to fully load (domcontentloaded)
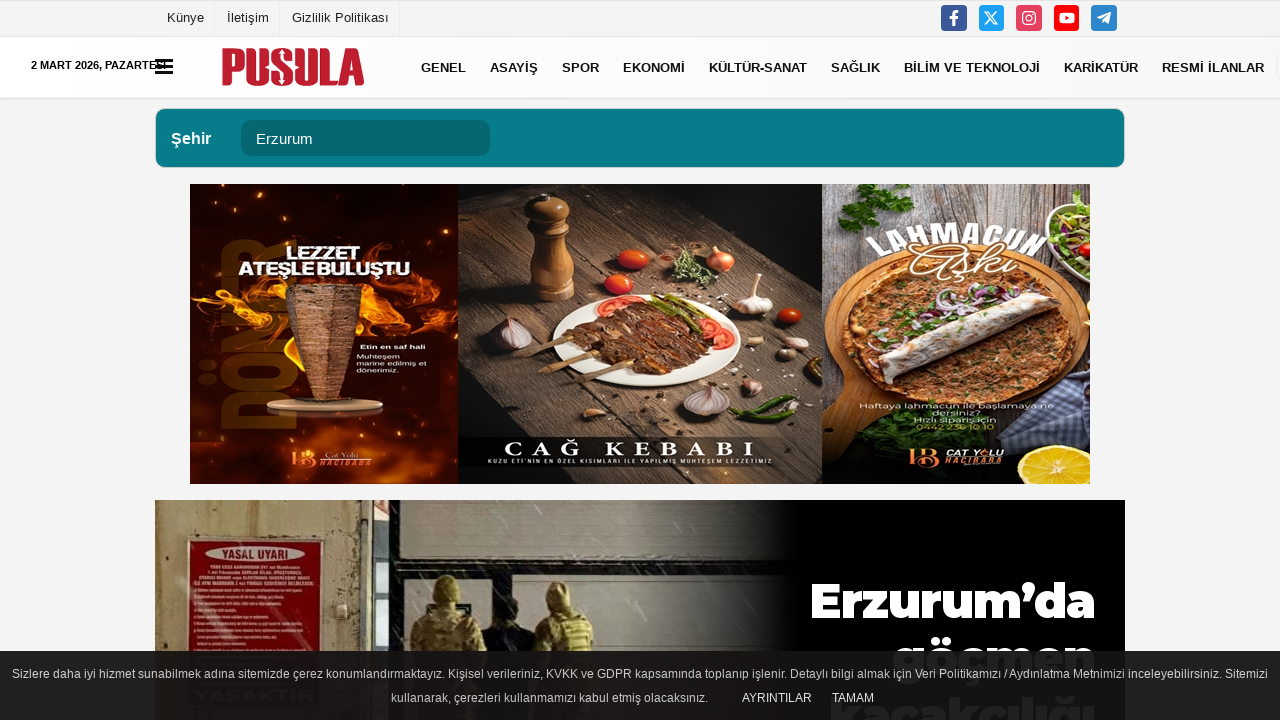

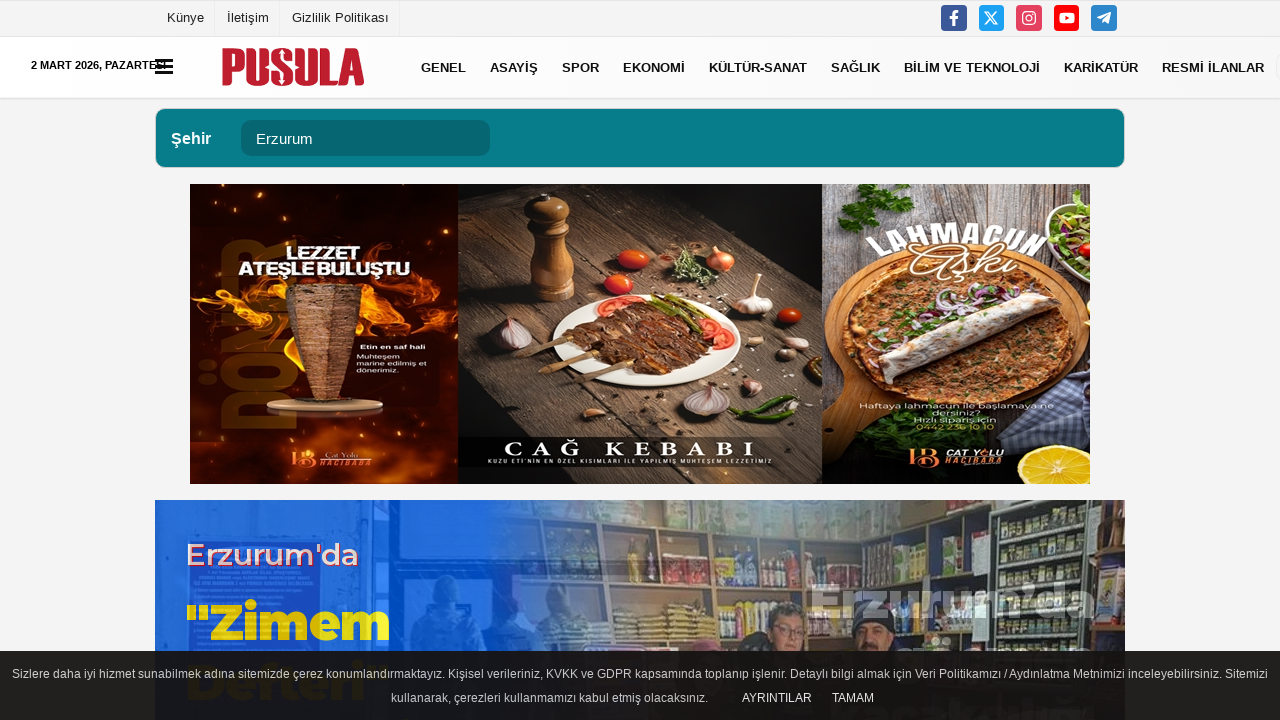